Navigates to the Selenium downloads page and clicks on an element containing either "Ruby" or "java" text using XPath with multiple attribute conditions.

Starting URL: https://www.selenium.dev/downloads/

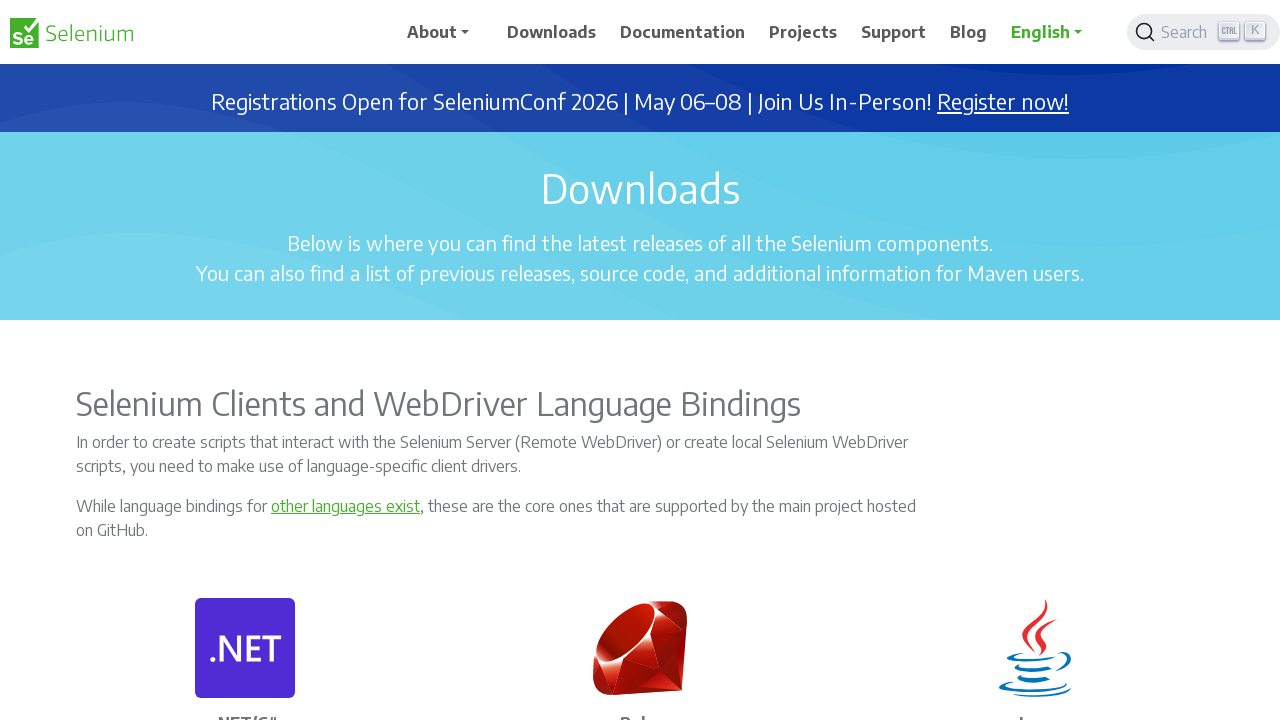

Navigated to Selenium downloads page
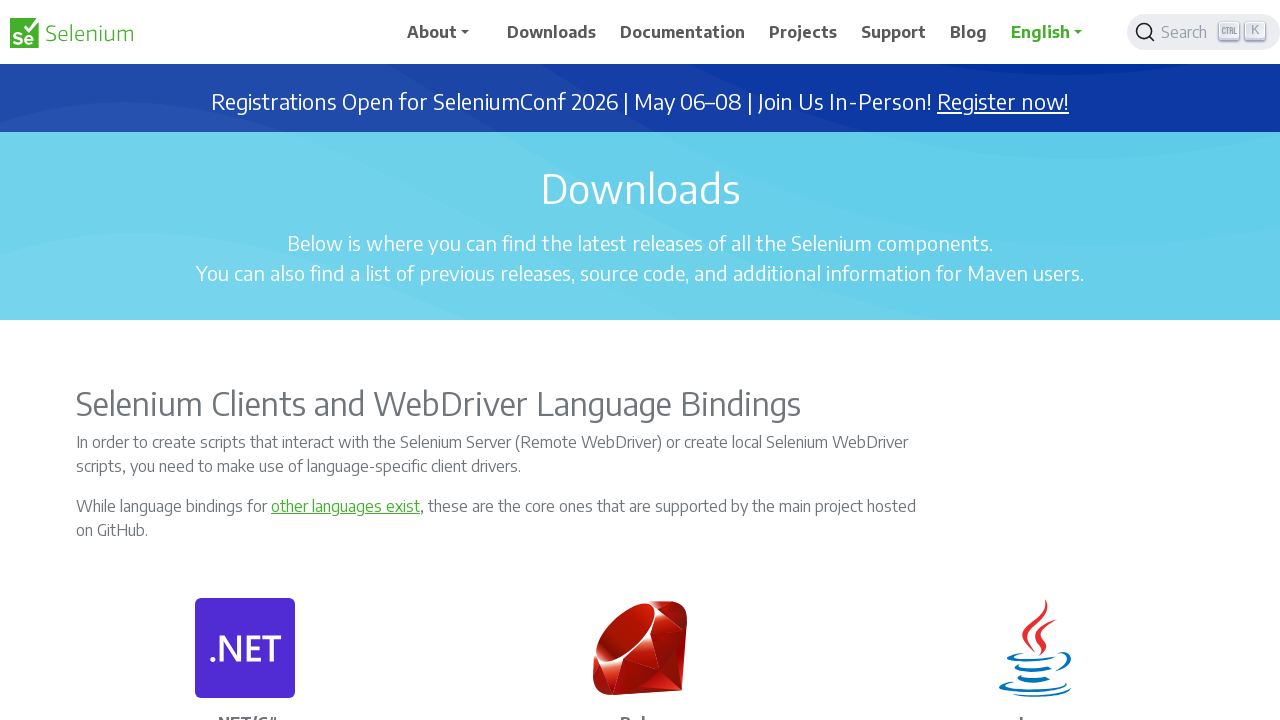

Clicked on element containing 'Ruby' or 'java' text using XPath with multiple attribute conditions at (640, 711) on xpath=//p[.='Ruby' or .='java']
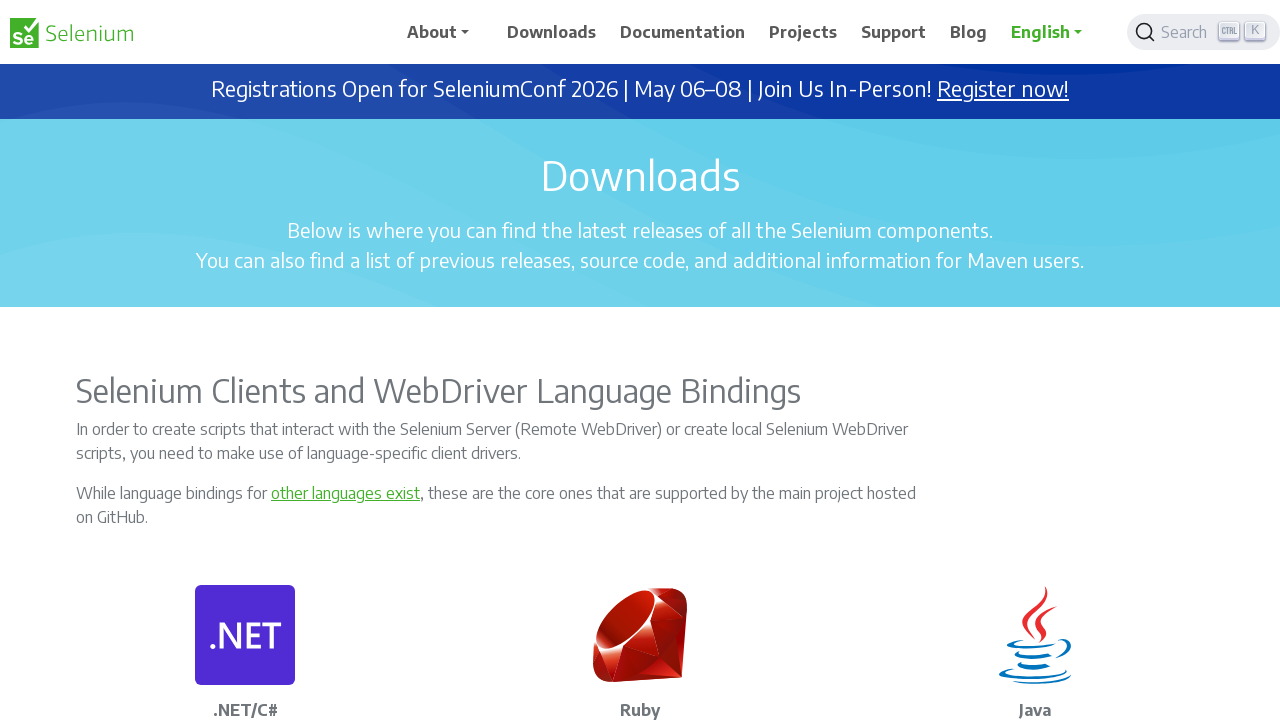

Waited 2 seconds to observe the result
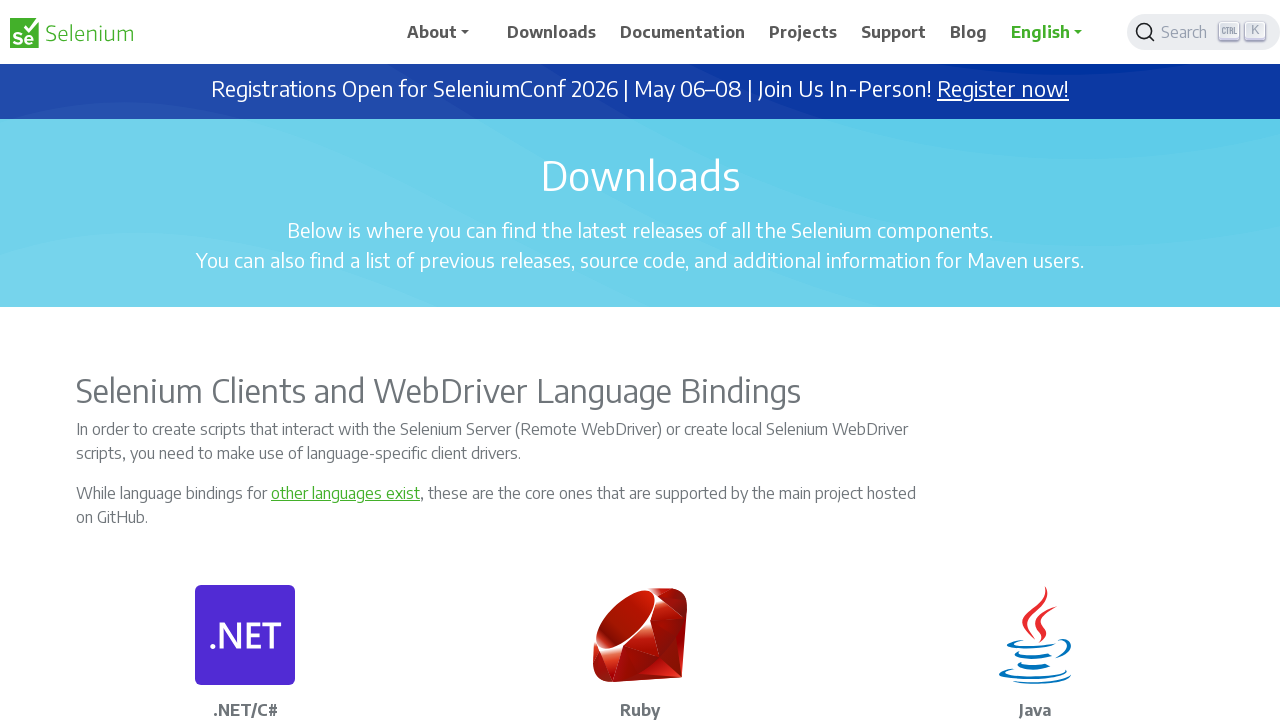

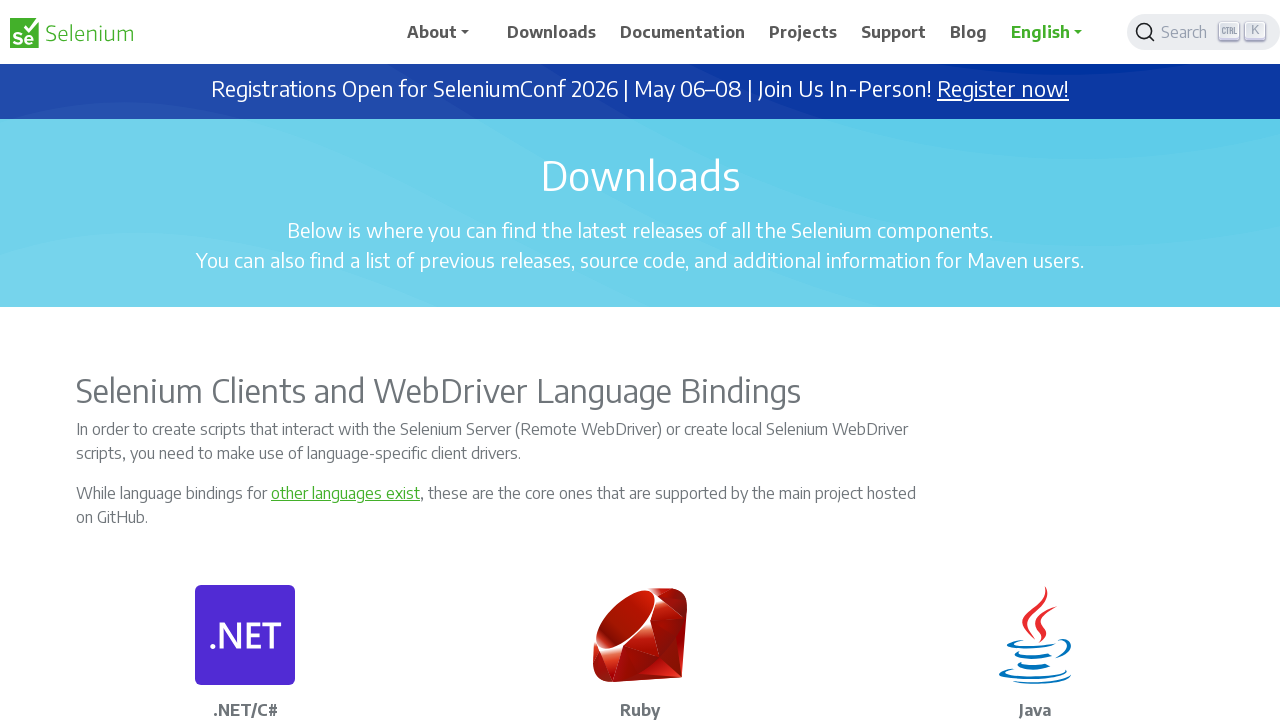